Navigates to a Latvian weather service page for Saldus, switches to the summary tab to view weather information, then switches to the Meteogramma tab to view the weather graph.

Starting URL: https://videscentrs.lvgmc.lv/karte/Saldus/Saldus%2C%20Saldus%20nov./P125/22.493326/56.664915

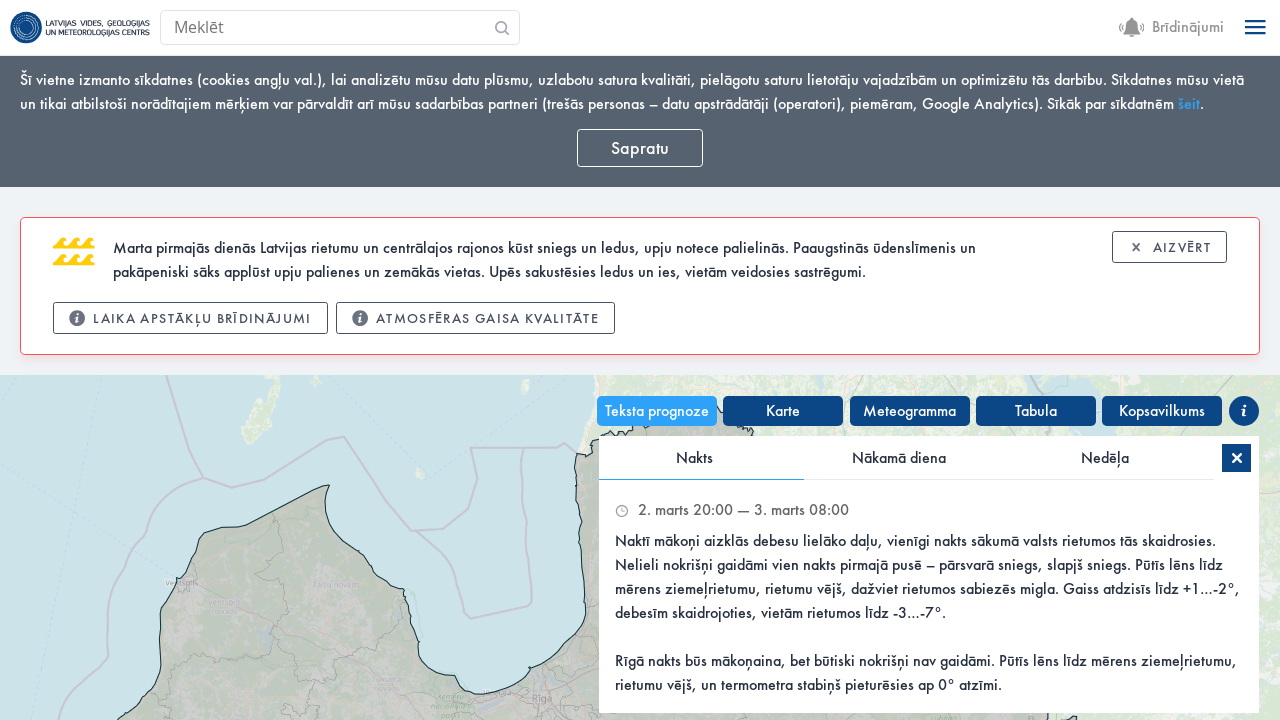

Waited for page to fully load (networkidle)
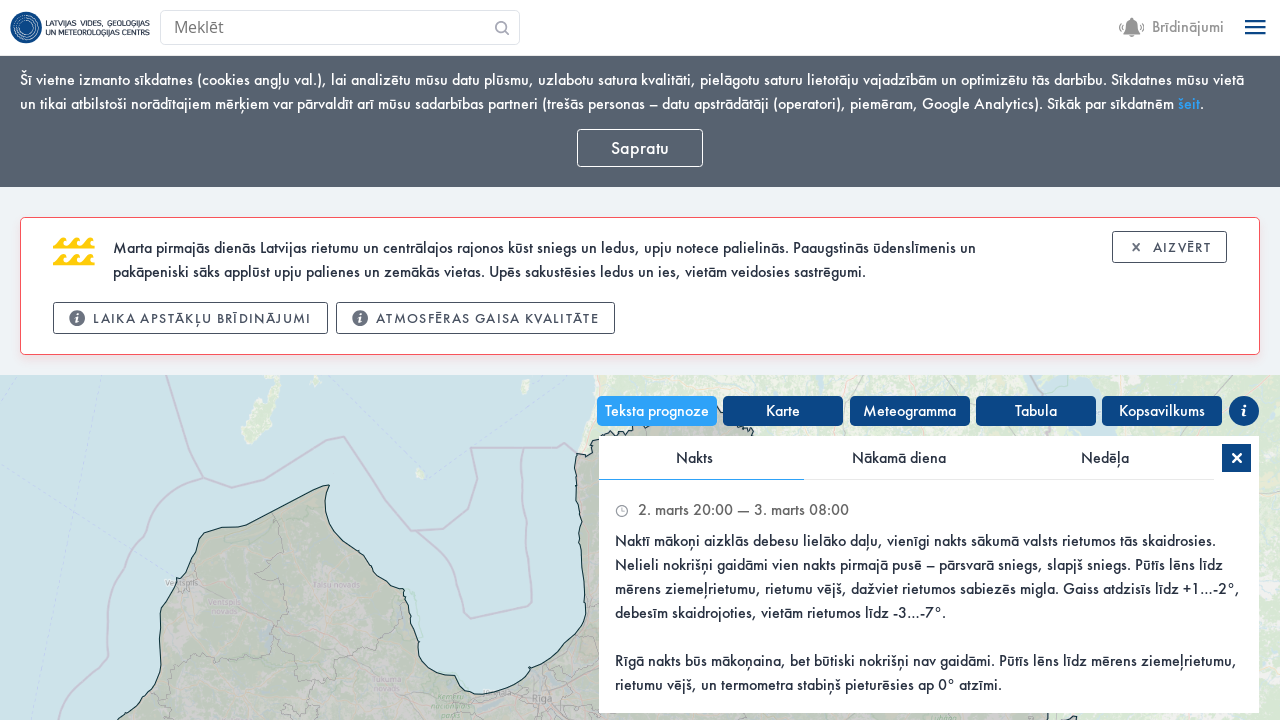

Clicked on Kopsavilkums (Summary) tab at (1162, 411) on text=Kopsavilkums
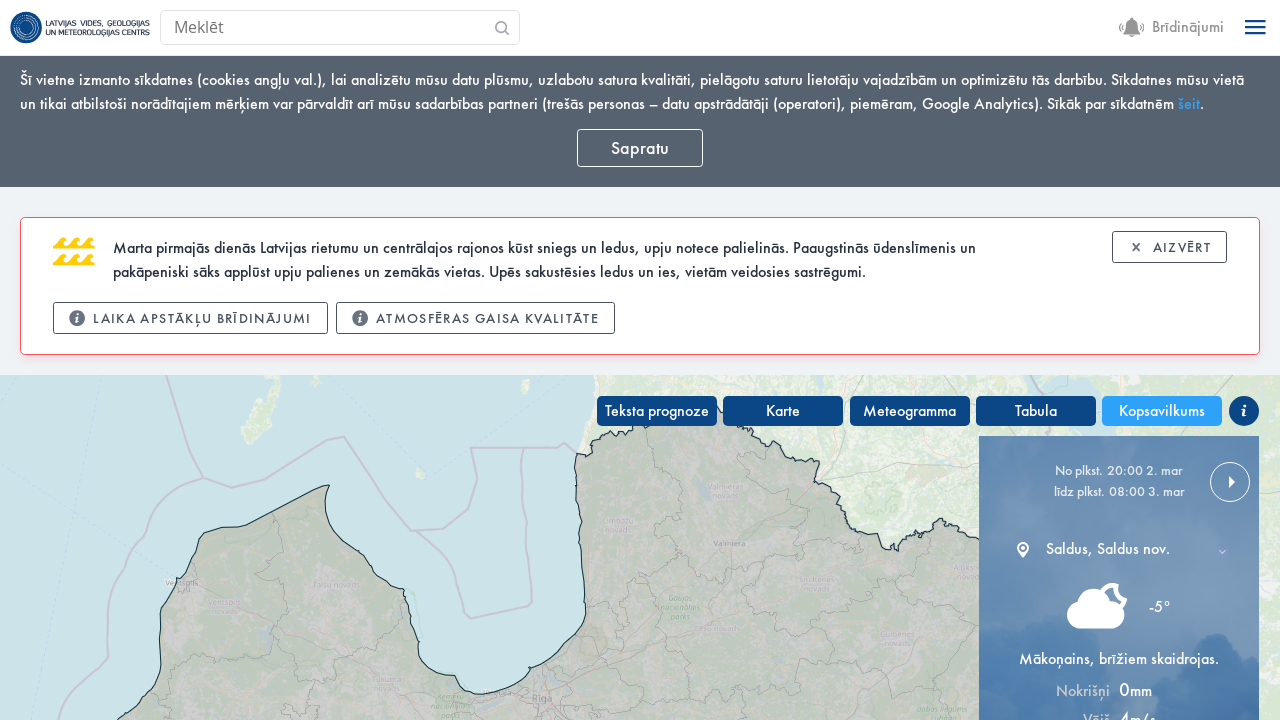

Waited 2 seconds for summary content to load
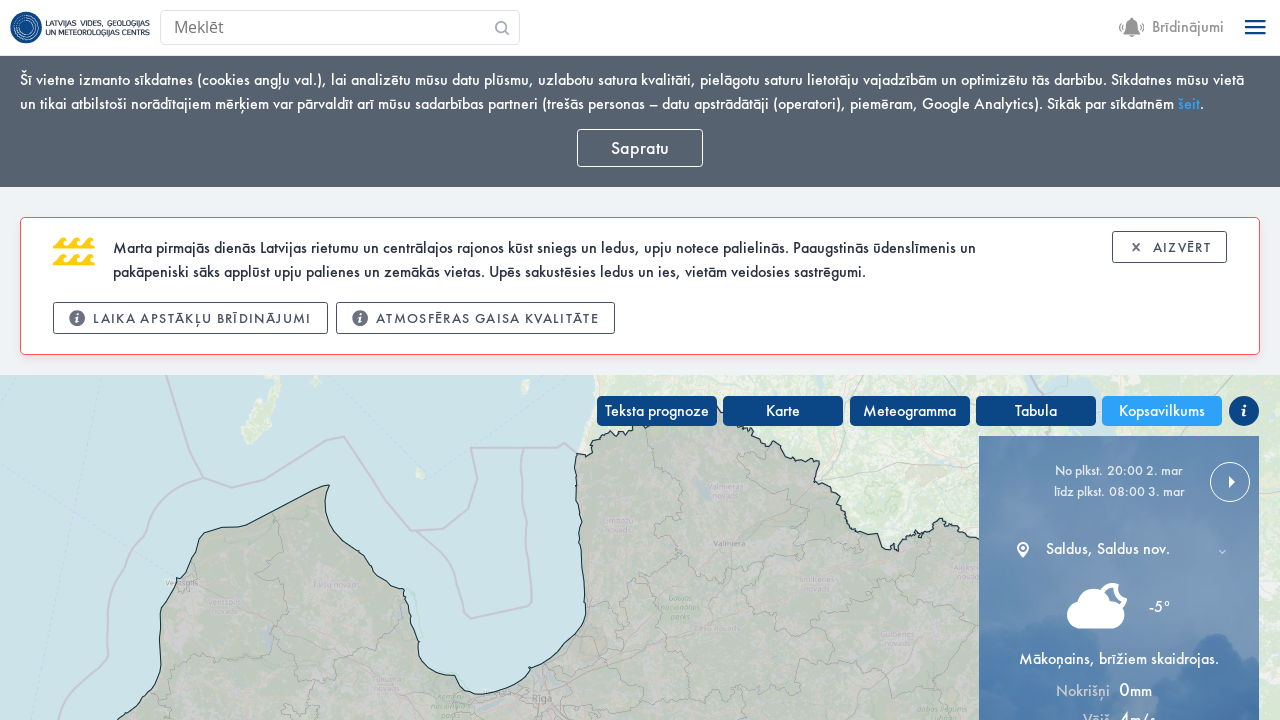

Weather summary content became visible
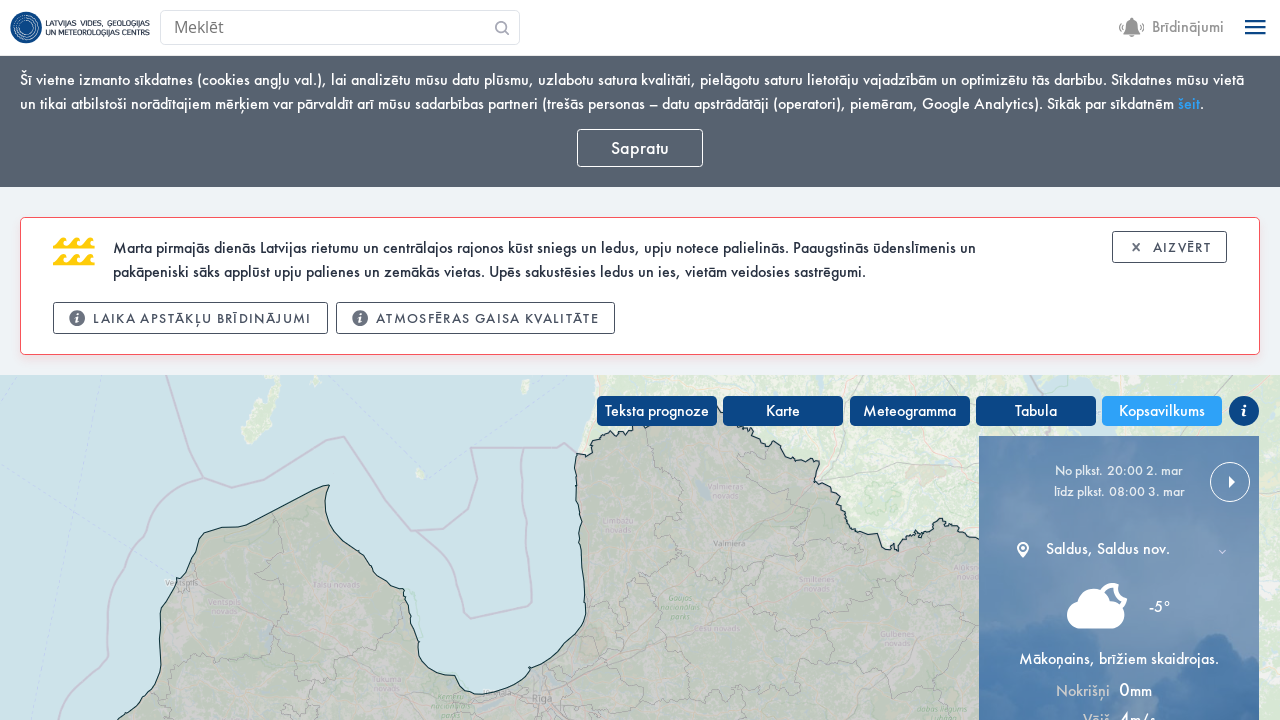

Clicked on Meteogramma tab using selector: text=Meteogramma at (910, 411) on text=Meteogramma
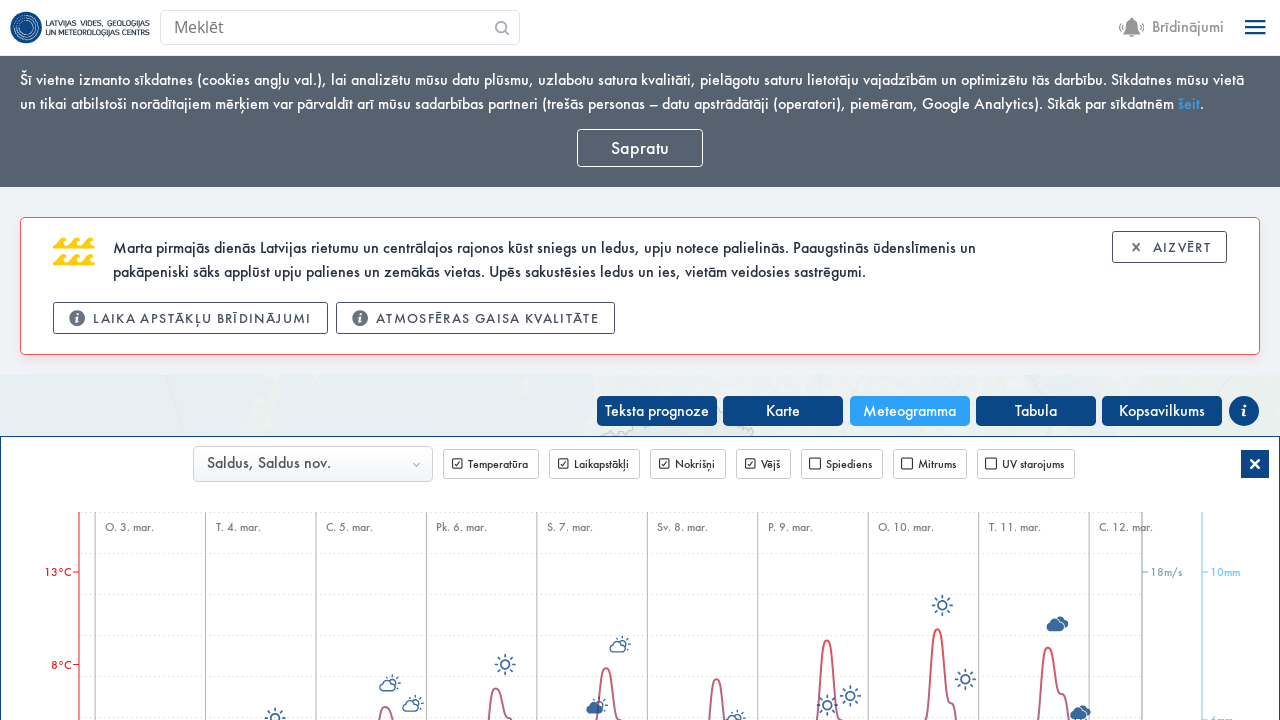

Waited 3 seconds for Meteogramma content to render
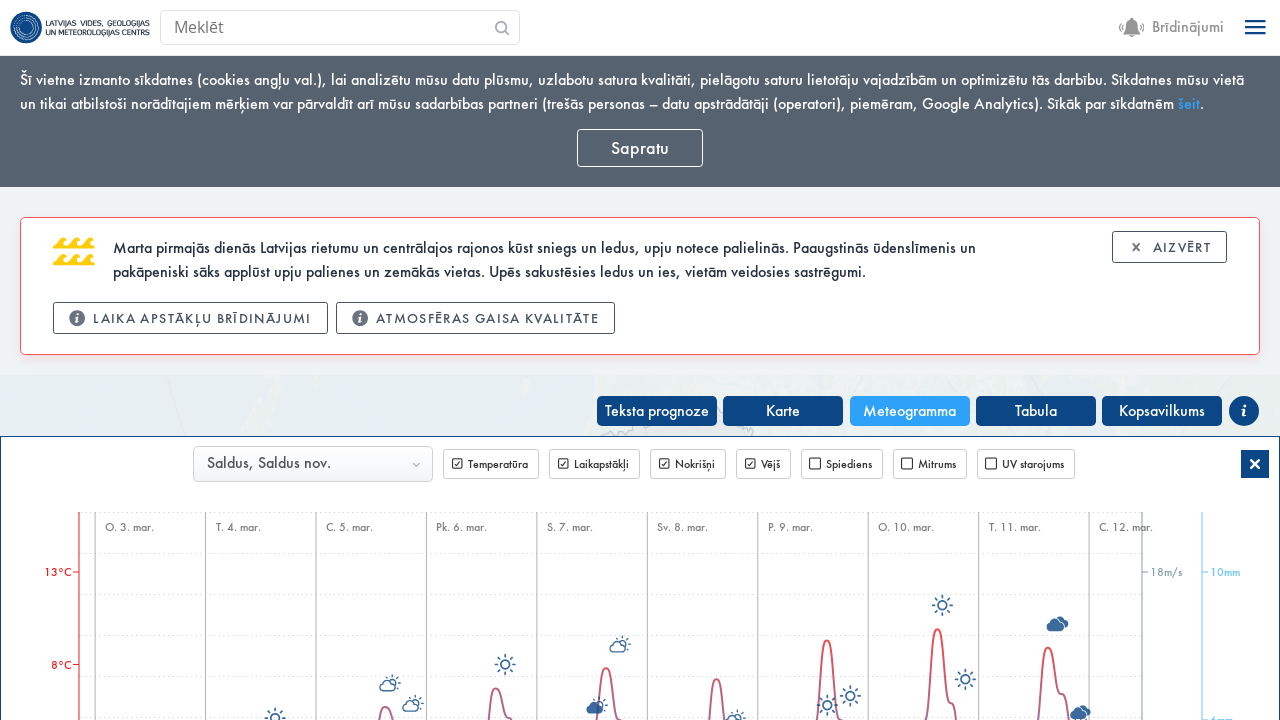

Meteogramma chart content became visible using selector: canvas
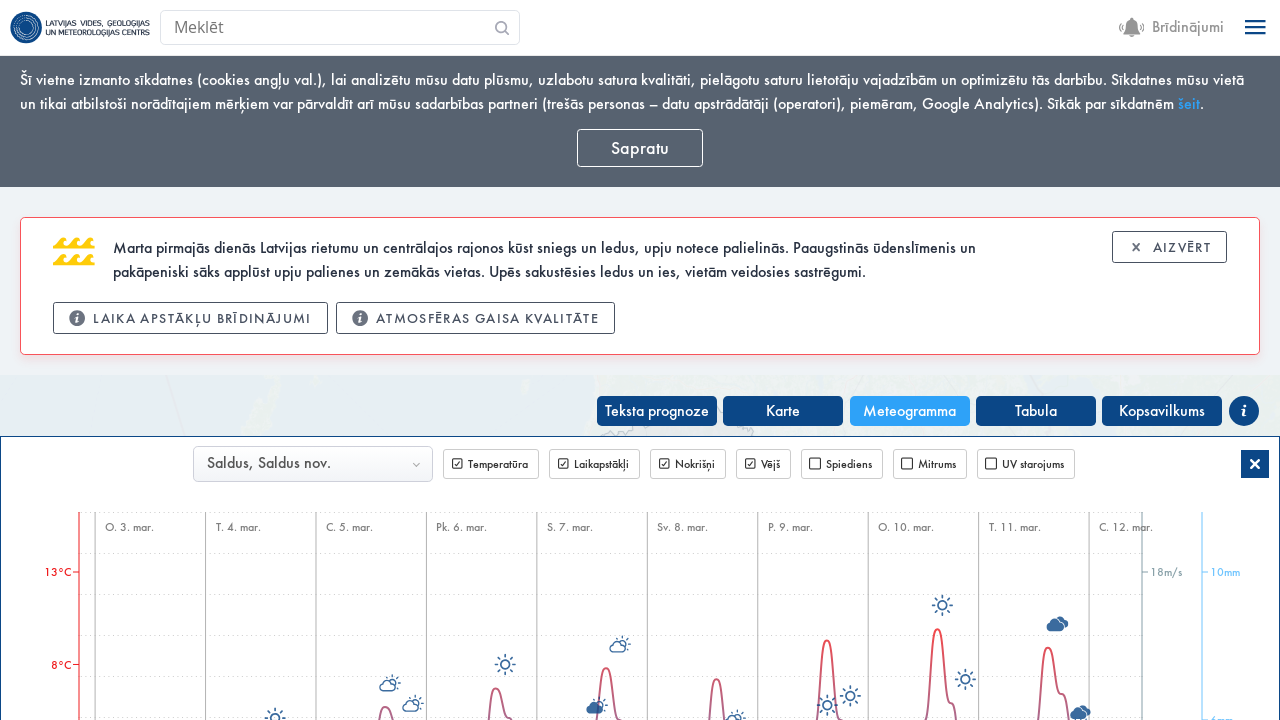

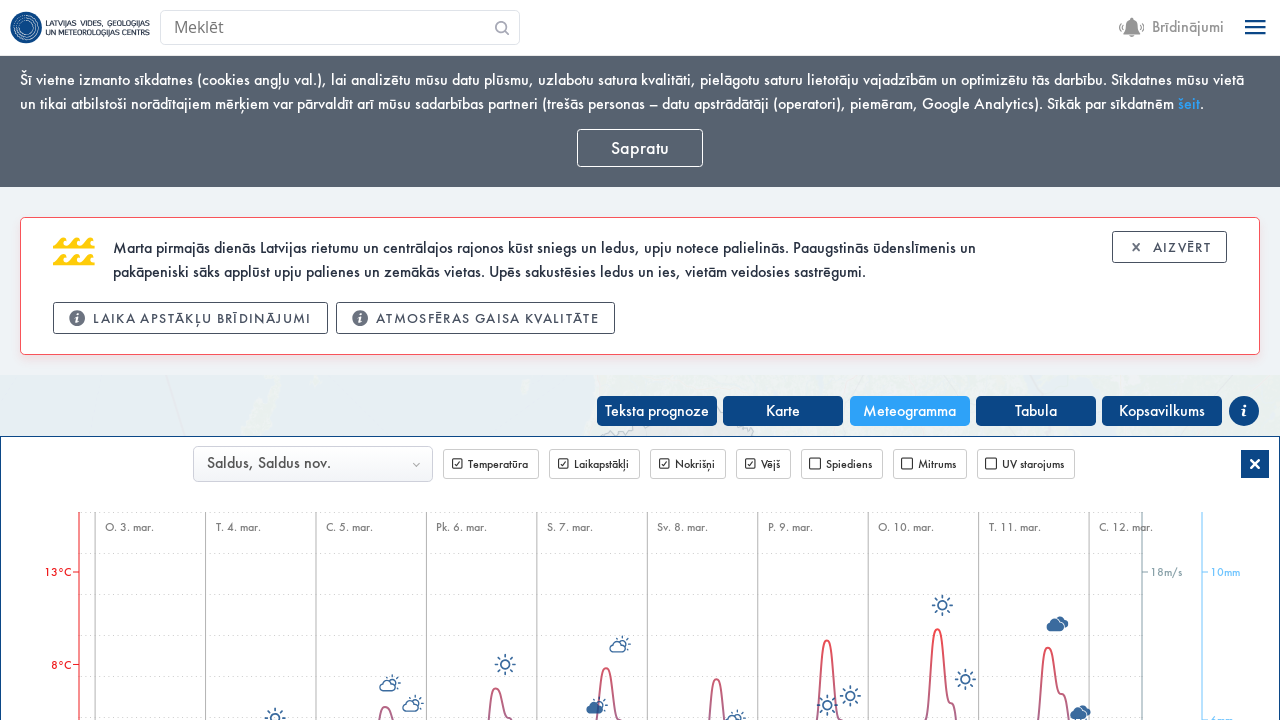